Tests that clicking the Due column header twice sorts the table's Due column in descending order.

Starting URL: http://the-internet.herokuapp.com/tables

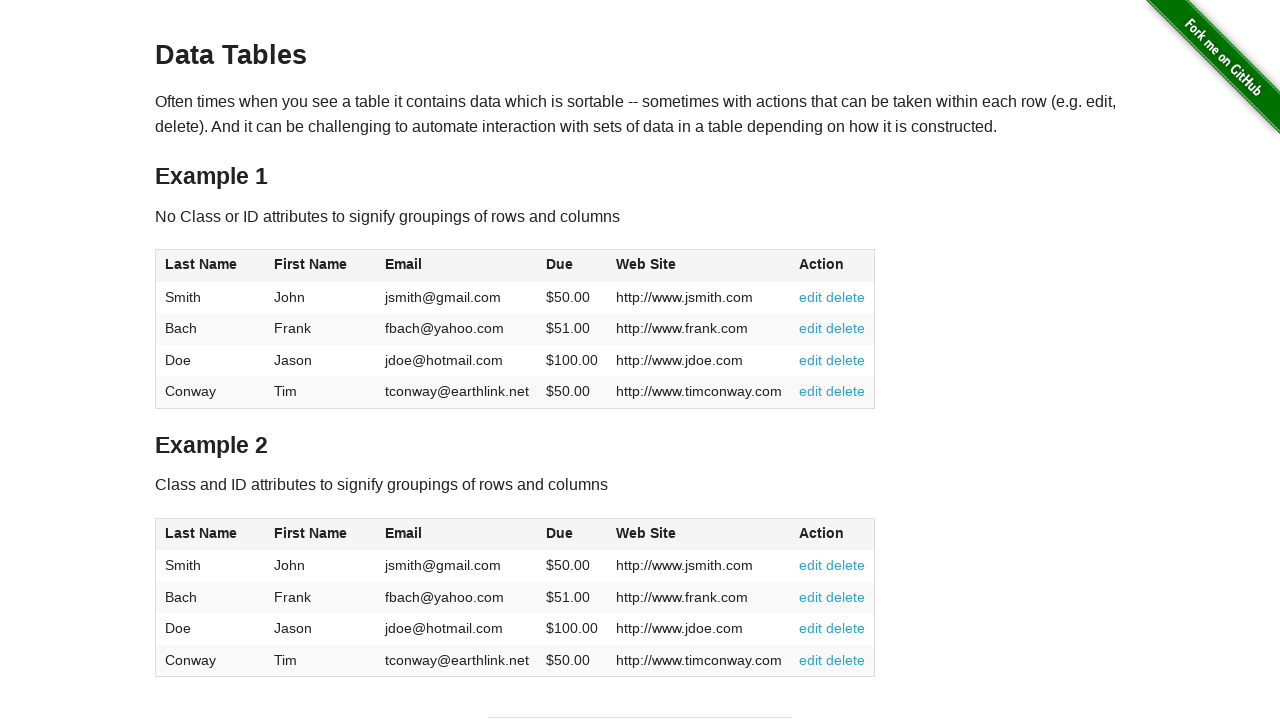

Clicked Due column header first time for ascending sort at (572, 266) on #table1 thead tr th:nth-of-type(4)
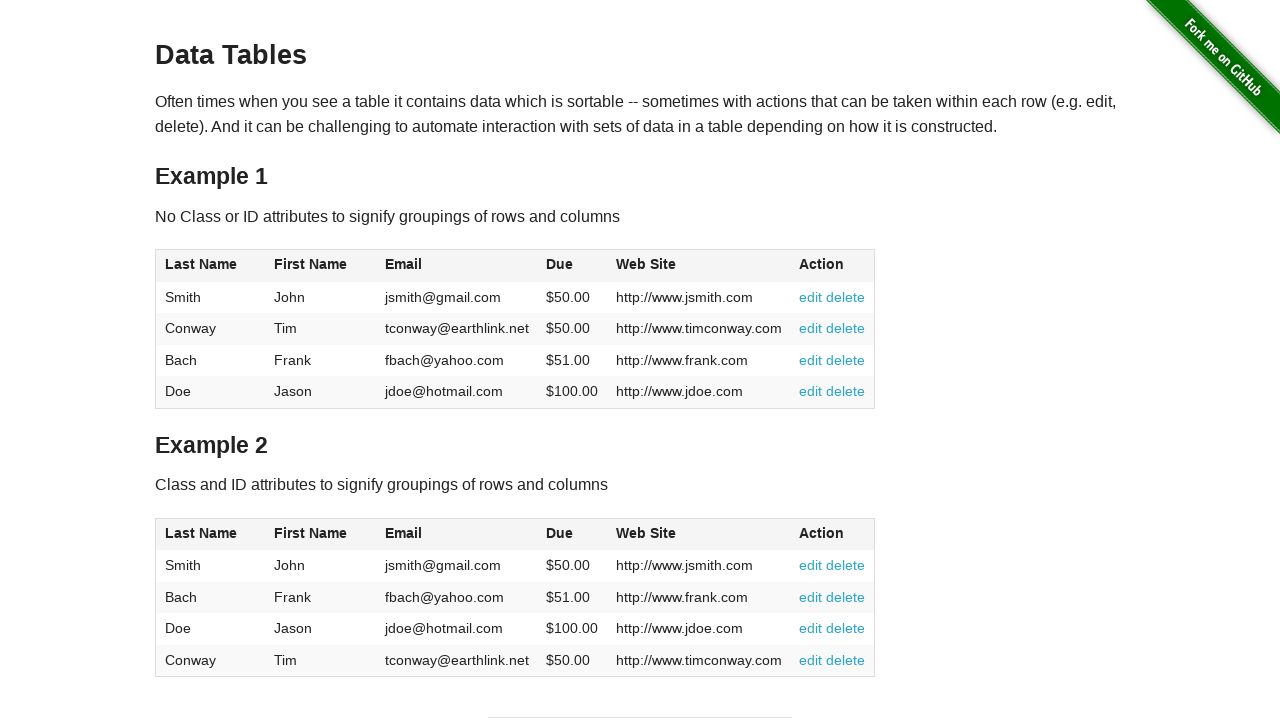

Clicked Due column header second time for descending sort at (572, 266) on #table1 thead tr th:nth-of-type(4)
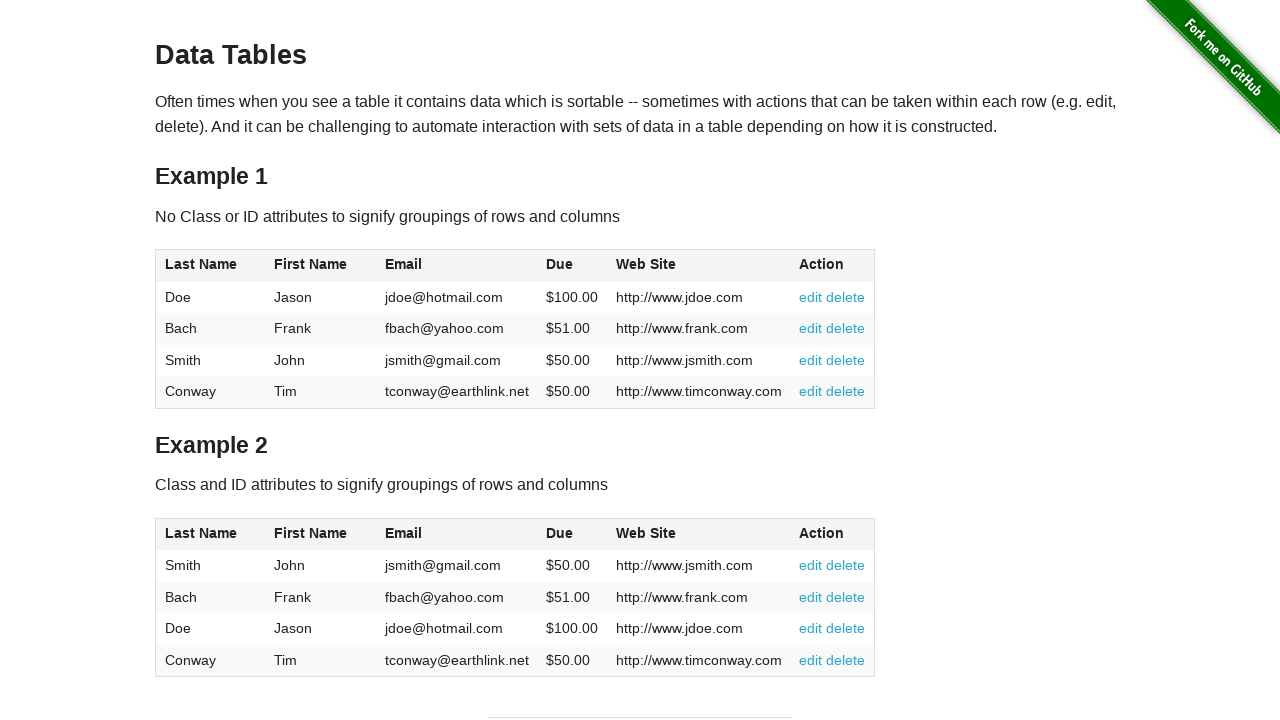

Table body Due column cells are visible
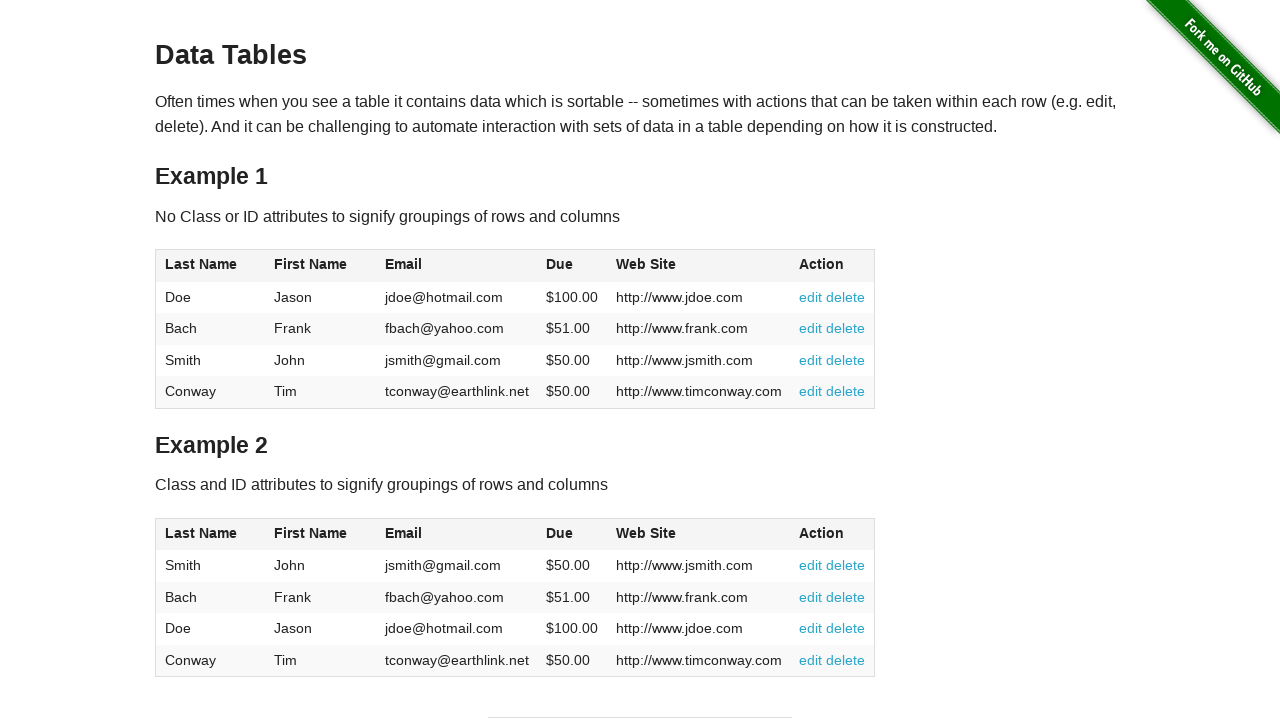

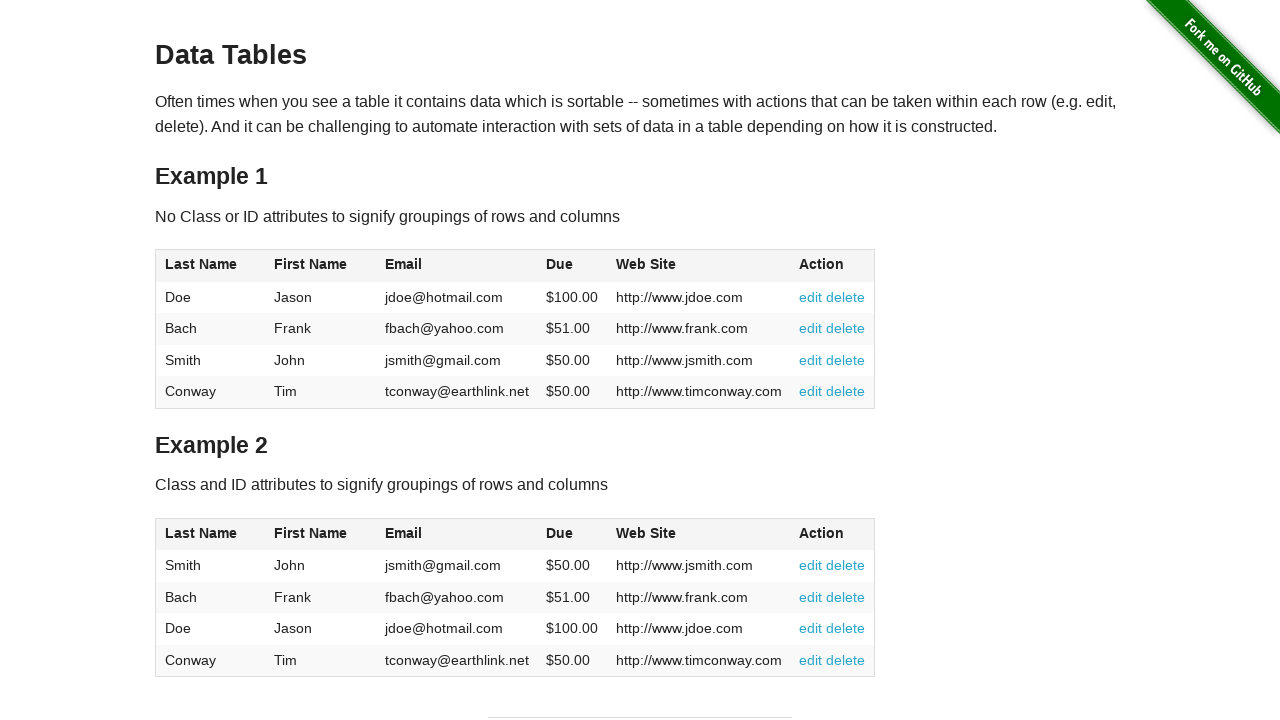